Tests calendar date picker functionality by clicking on the date picker field and selecting a specific day (7th) from the current month

Starting URL: https://seleniumpractise.blogspot.com/2016/08/how-to-handle-calendar-in-selenium.html

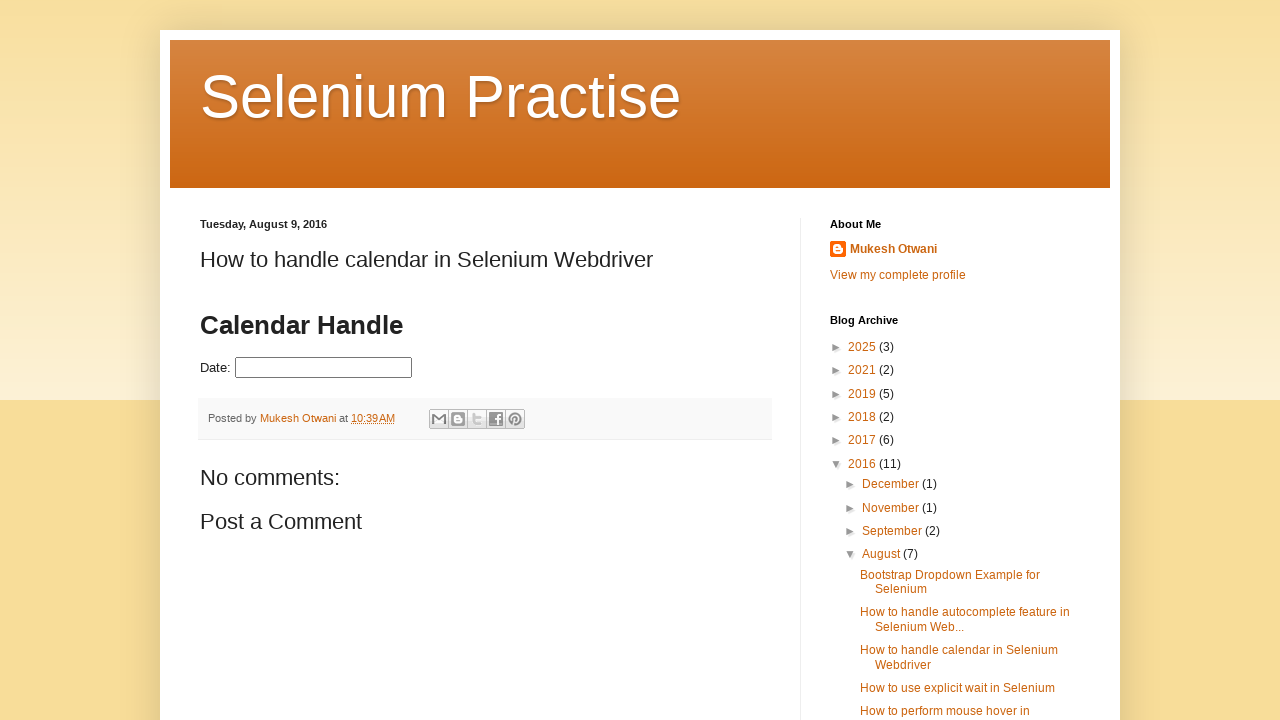

Navigated to calendar date picker test page
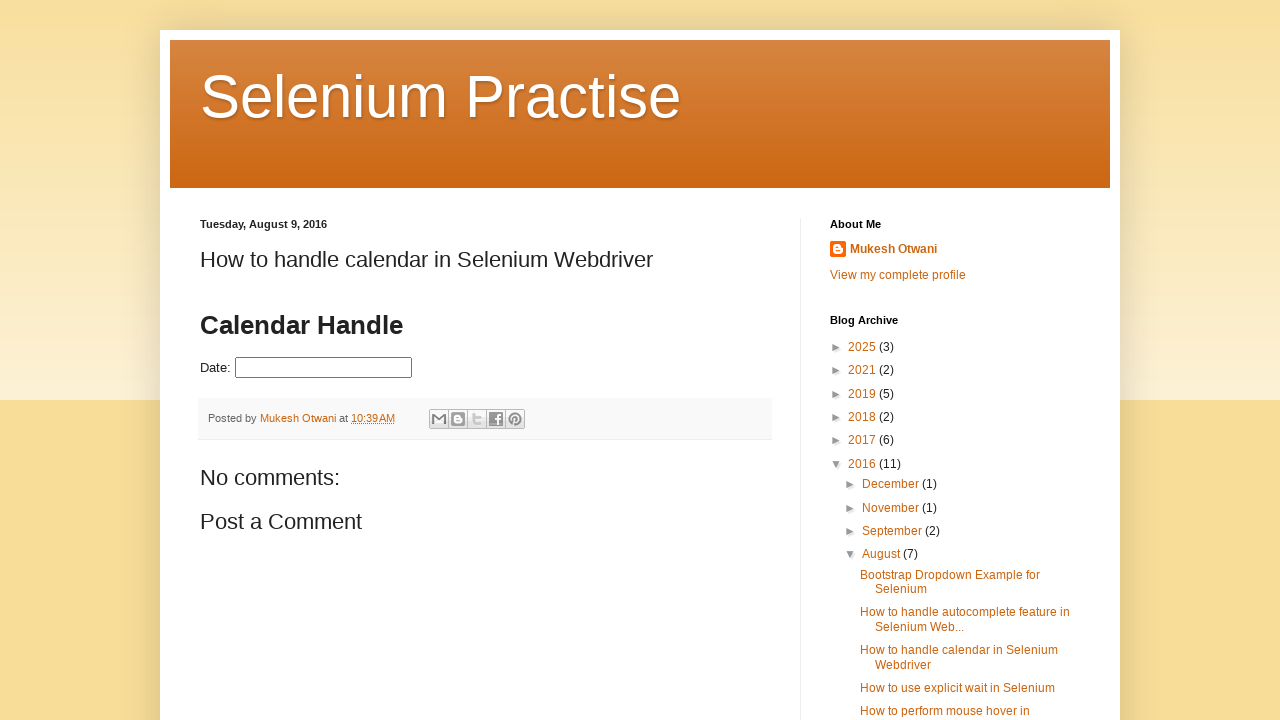

Clicked on date picker field to open calendar at (324, 368) on #datepicker
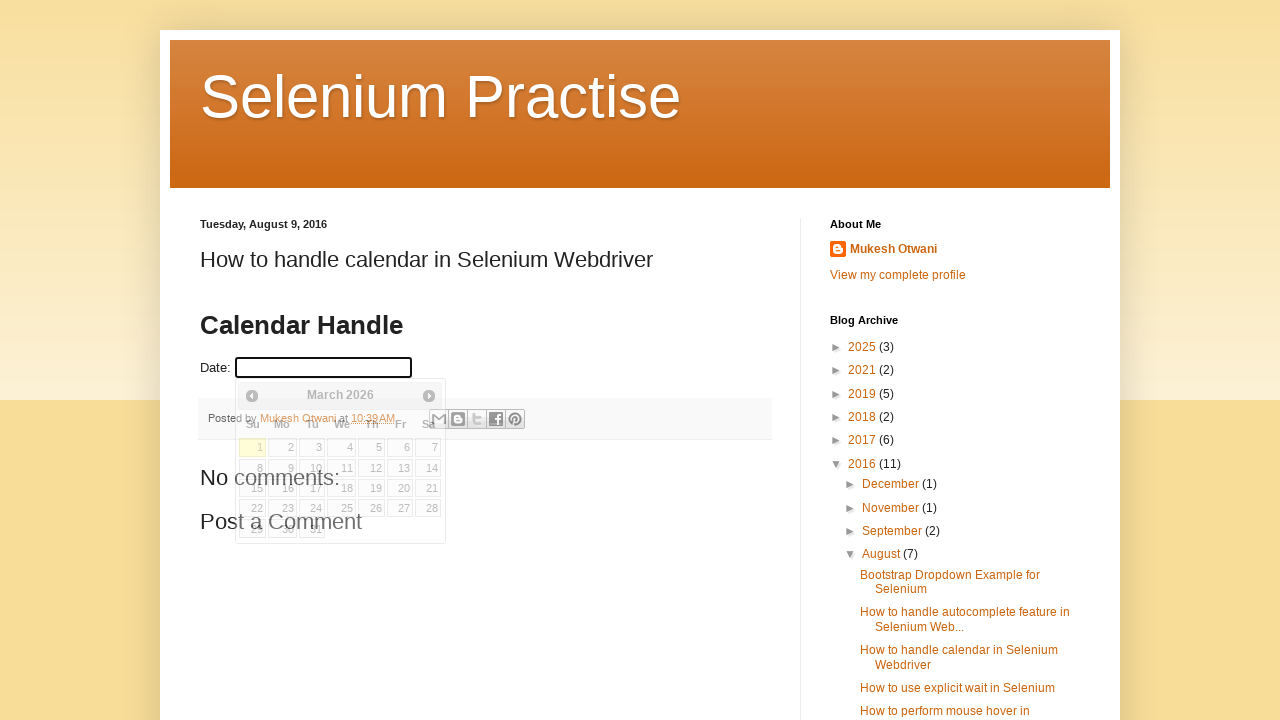

Selected the 7th day from the calendar at (428, 447) on xpath=//a[text()='7']
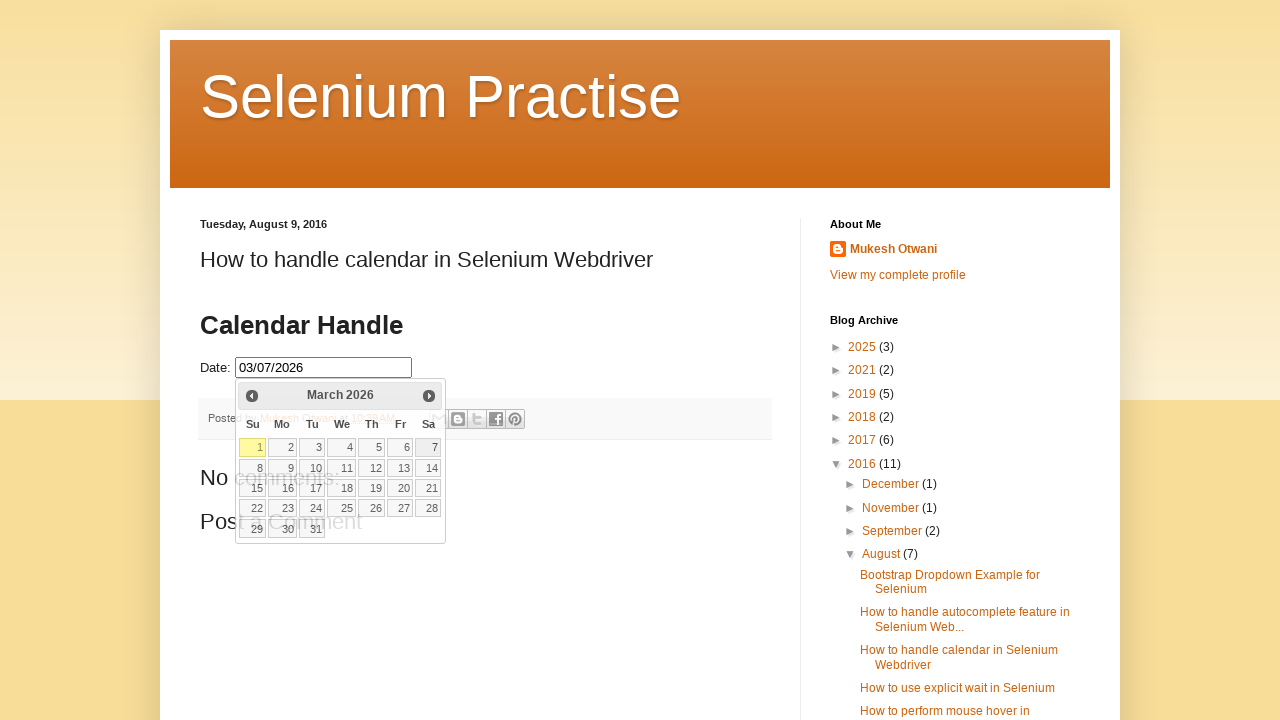

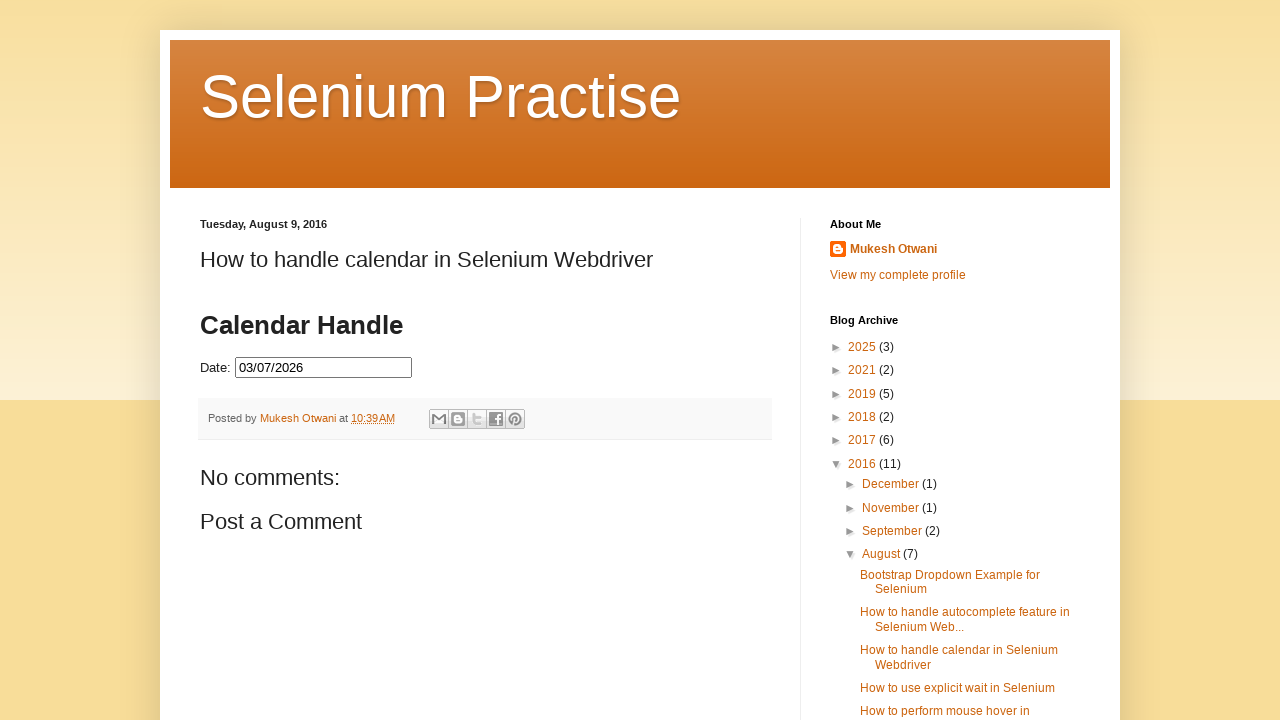